Opens the RedBus website and maximizes the browser window. The script demonstrates basic page loading with scrolling functionality (though scrolling code is commented out).

Starting URL: https://www.redbus.in/

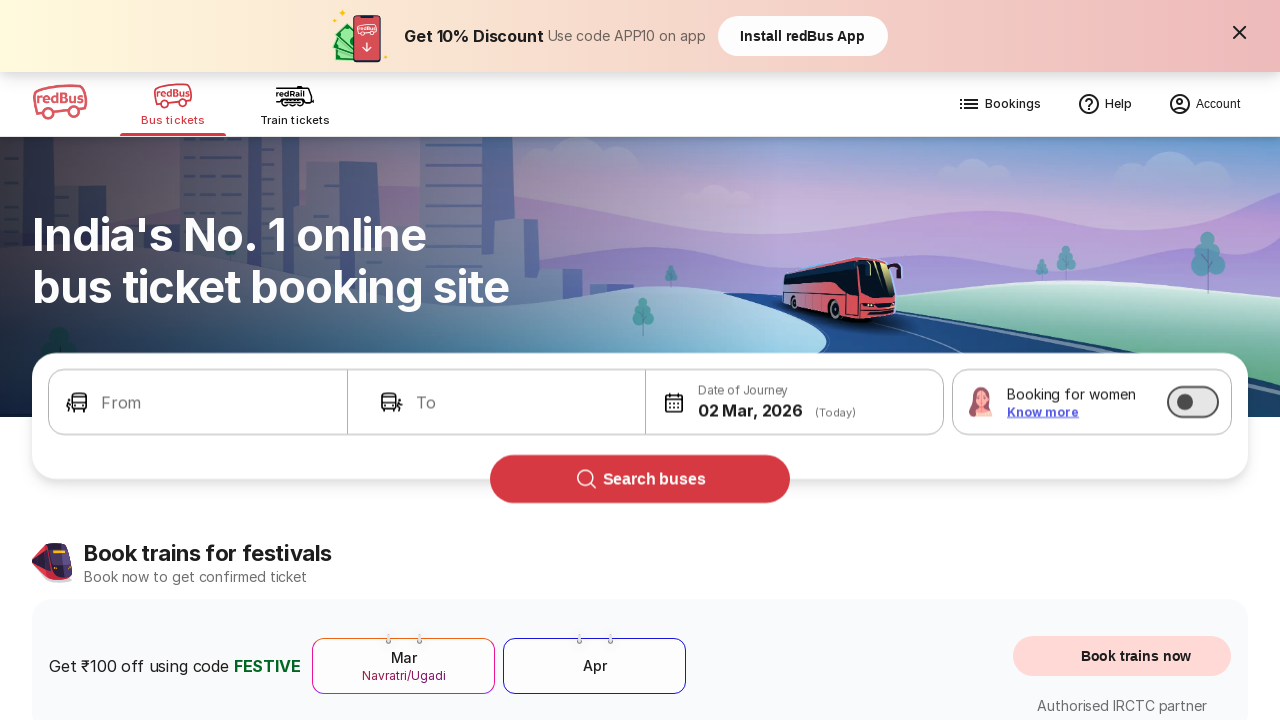

RedBus website loaded with domcontentloaded state
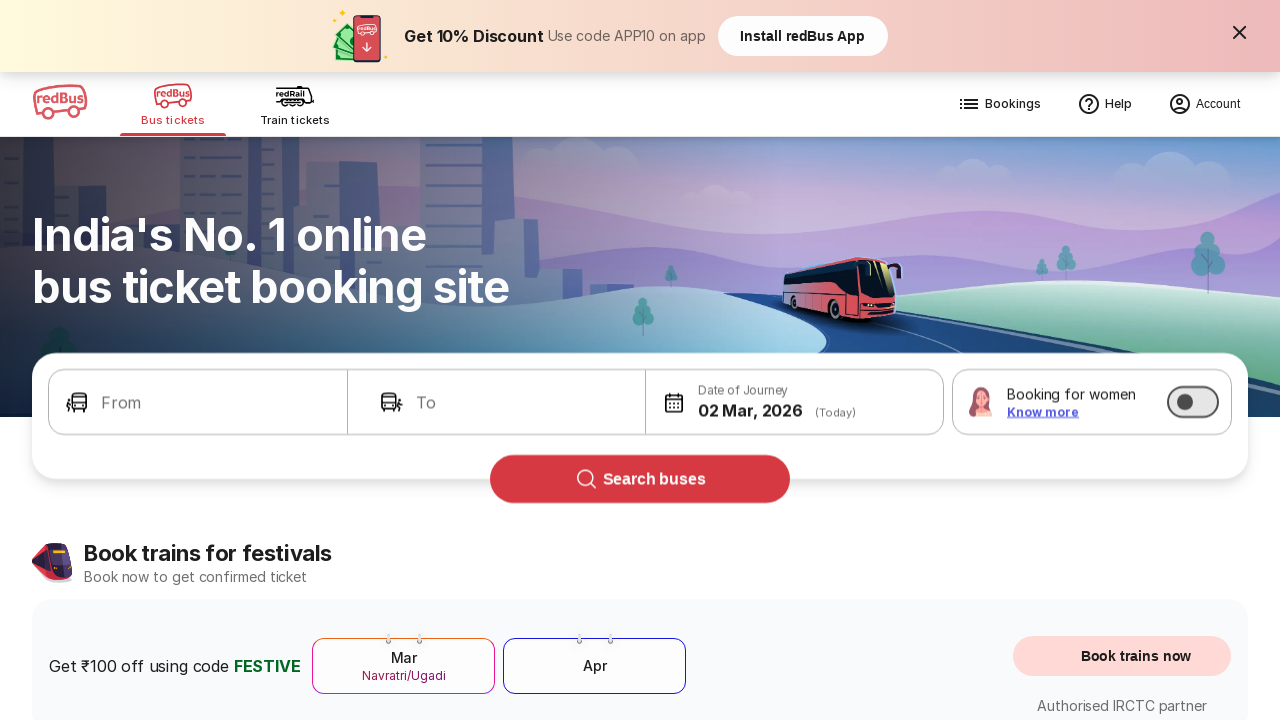

Scrolled down 500 pixels
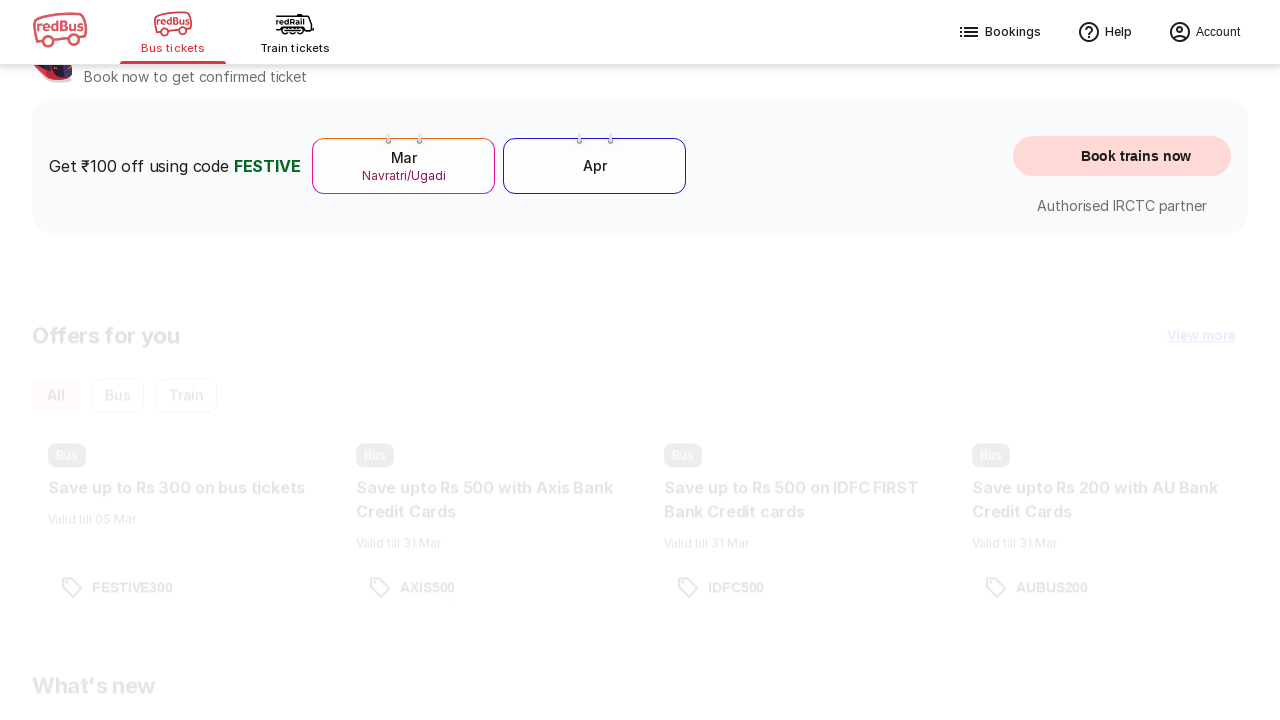

Waited 1 second before next scroll
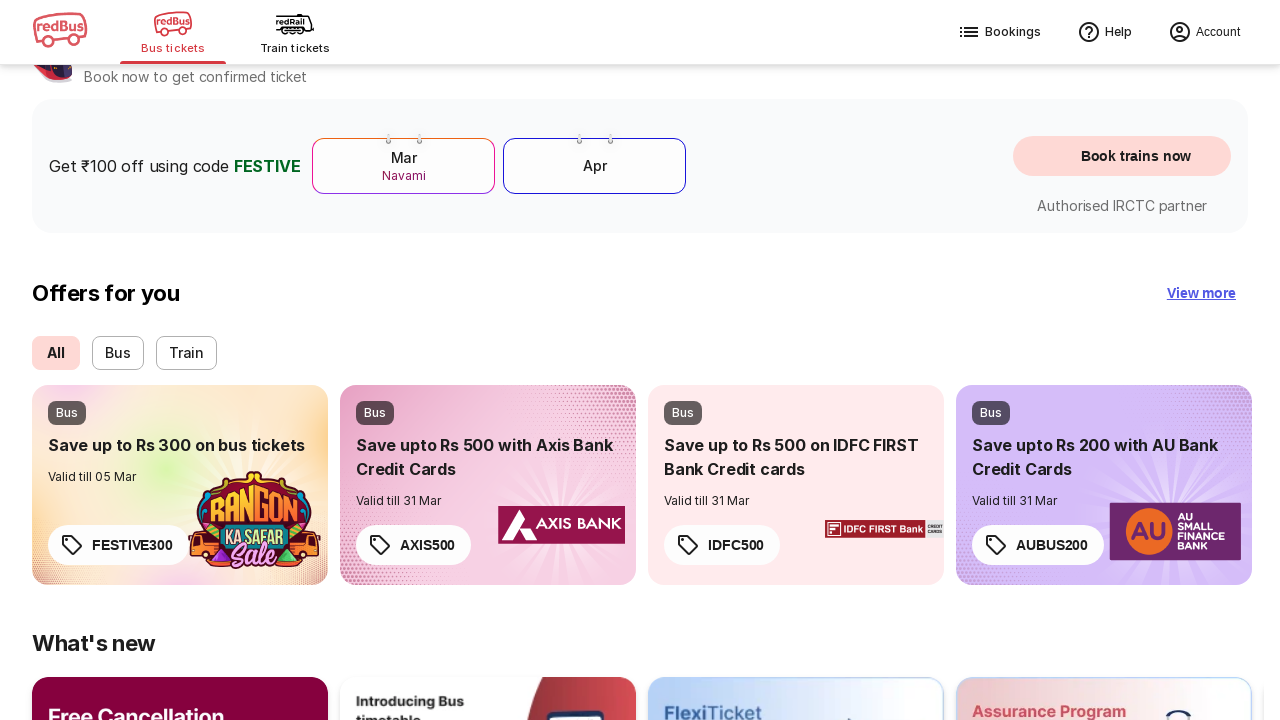

Scrolled down additional 1000 pixels
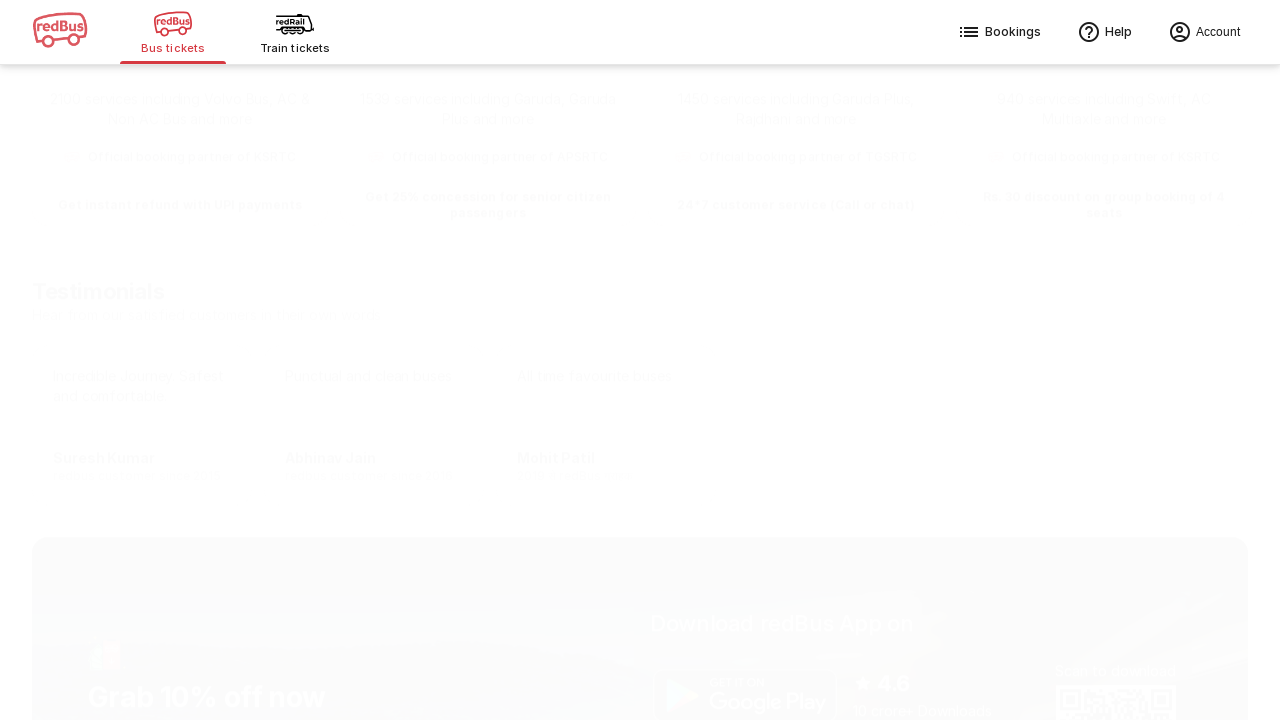

Waited 1 second before scrolling to top
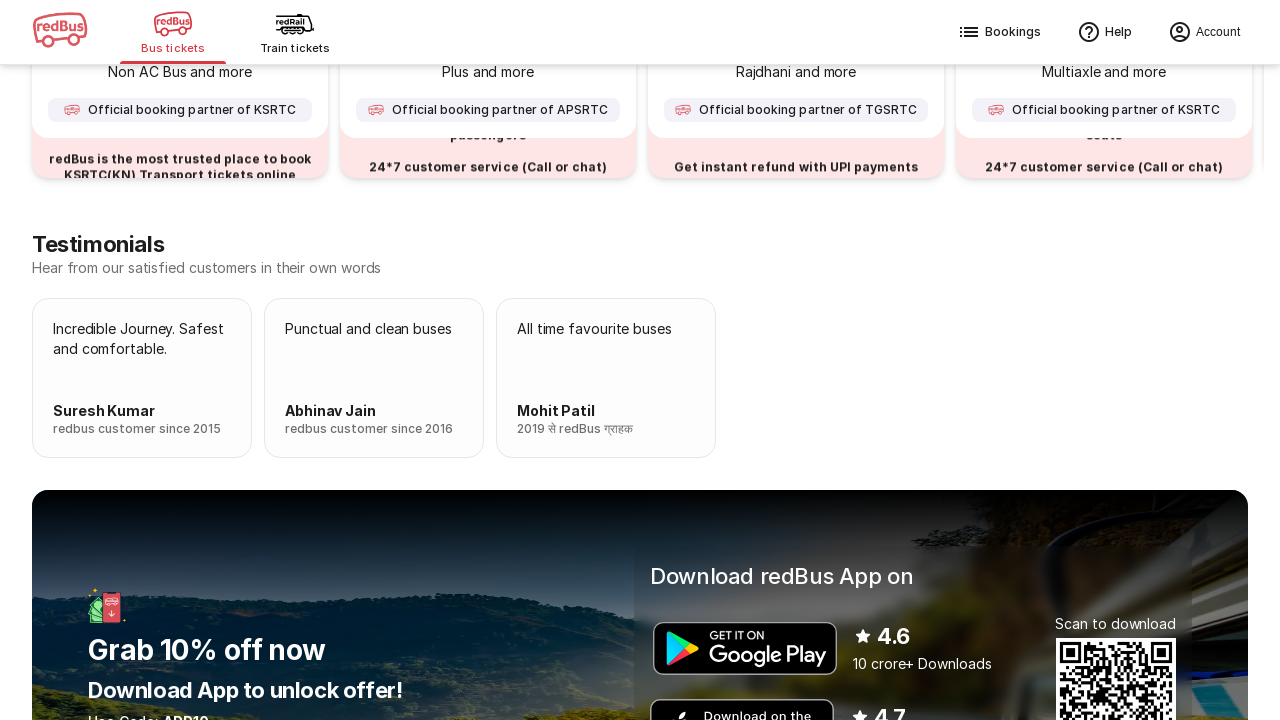

Scrolled back to top of page
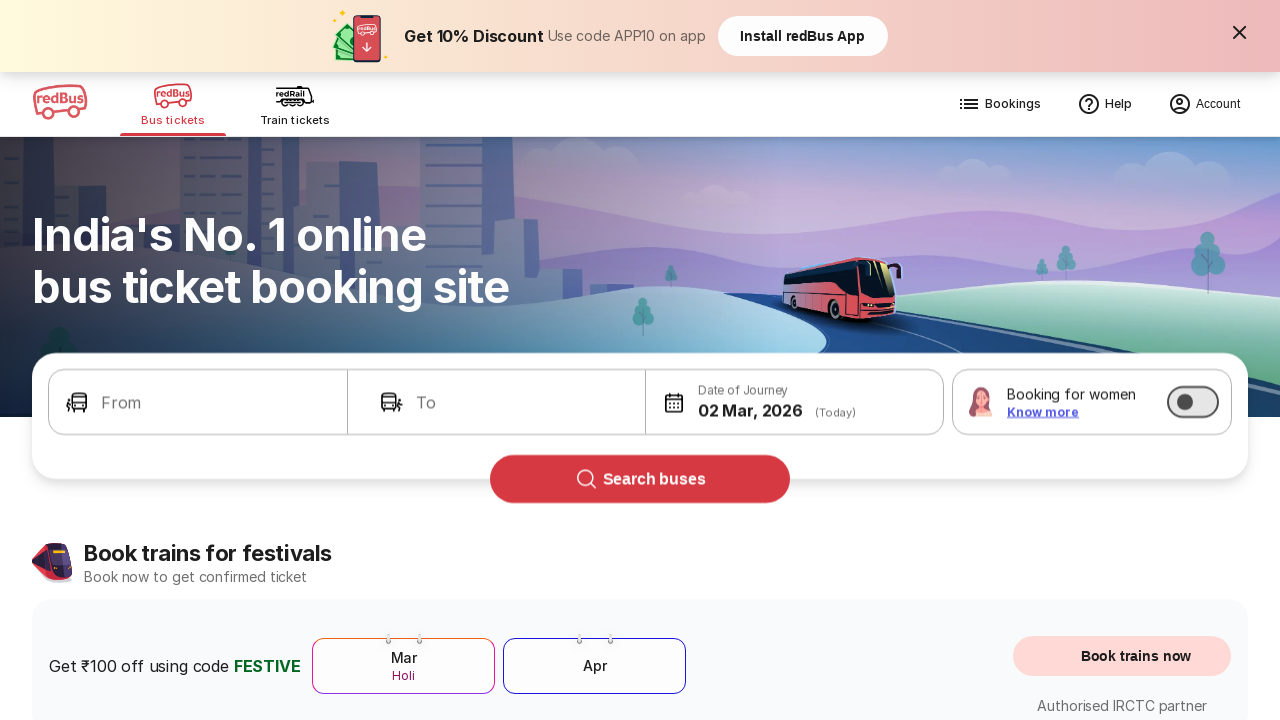

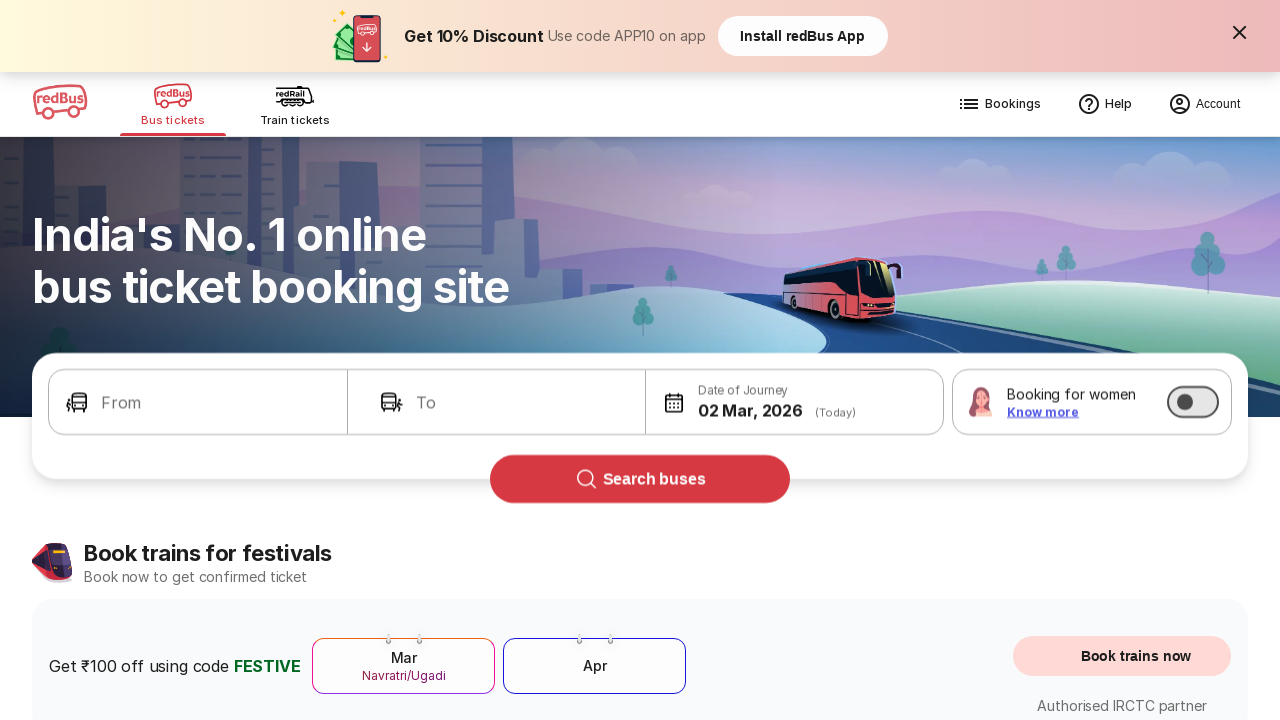